Tests JavaScript prompt alert functionality by clicking to trigger a text input alert, entering text into the prompt, and accepting it.

Starting URL: https://demo.automationtesting.in/Alerts.html

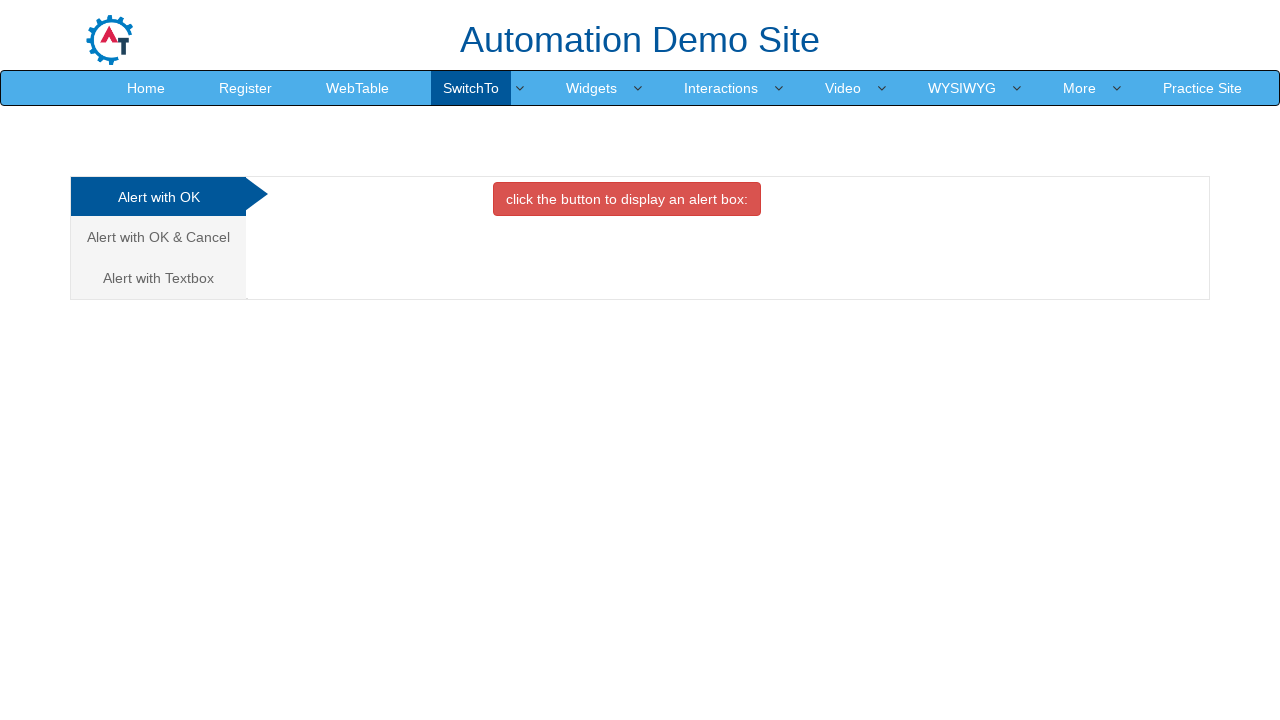

Clicked on the Textbox tab to switch to prompt alert section at (158, 278) on a[href='#Textbox']
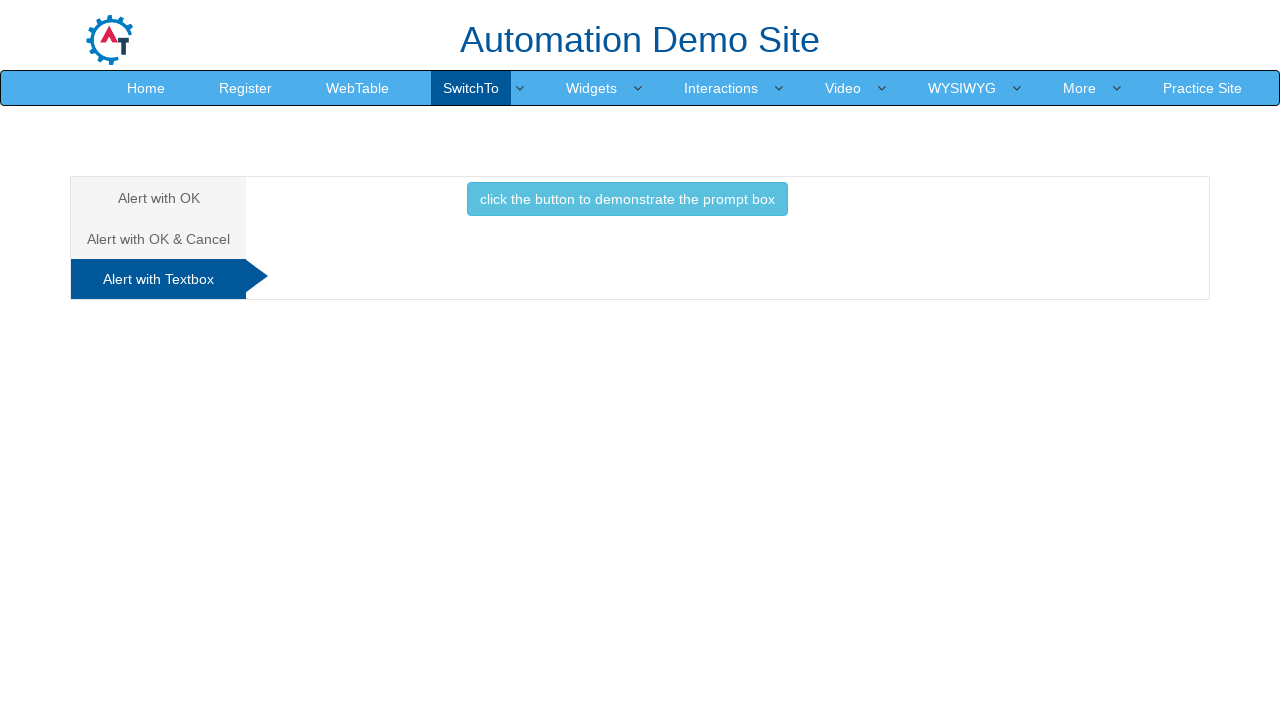

Clicked the button to trigger the prompt alert at (627, 199) on button.btn.btn-info
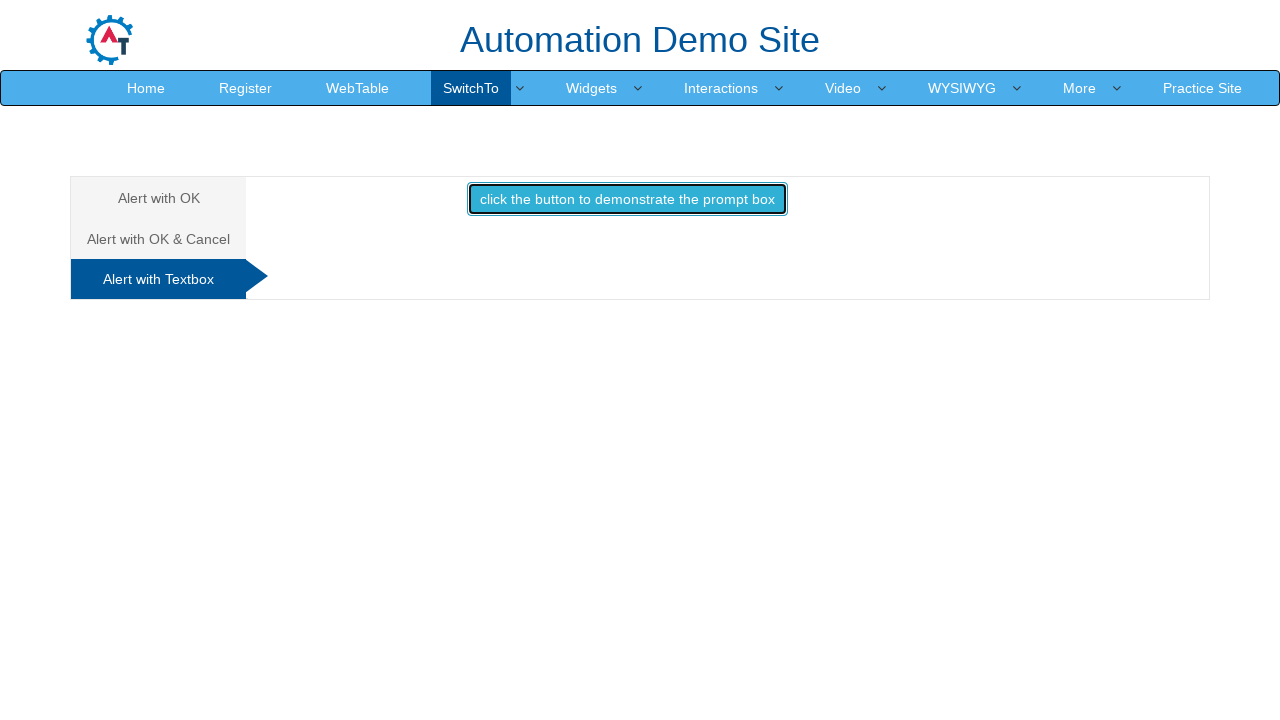

Set up dialog handler to accept prompt with text 'Testing FEB'
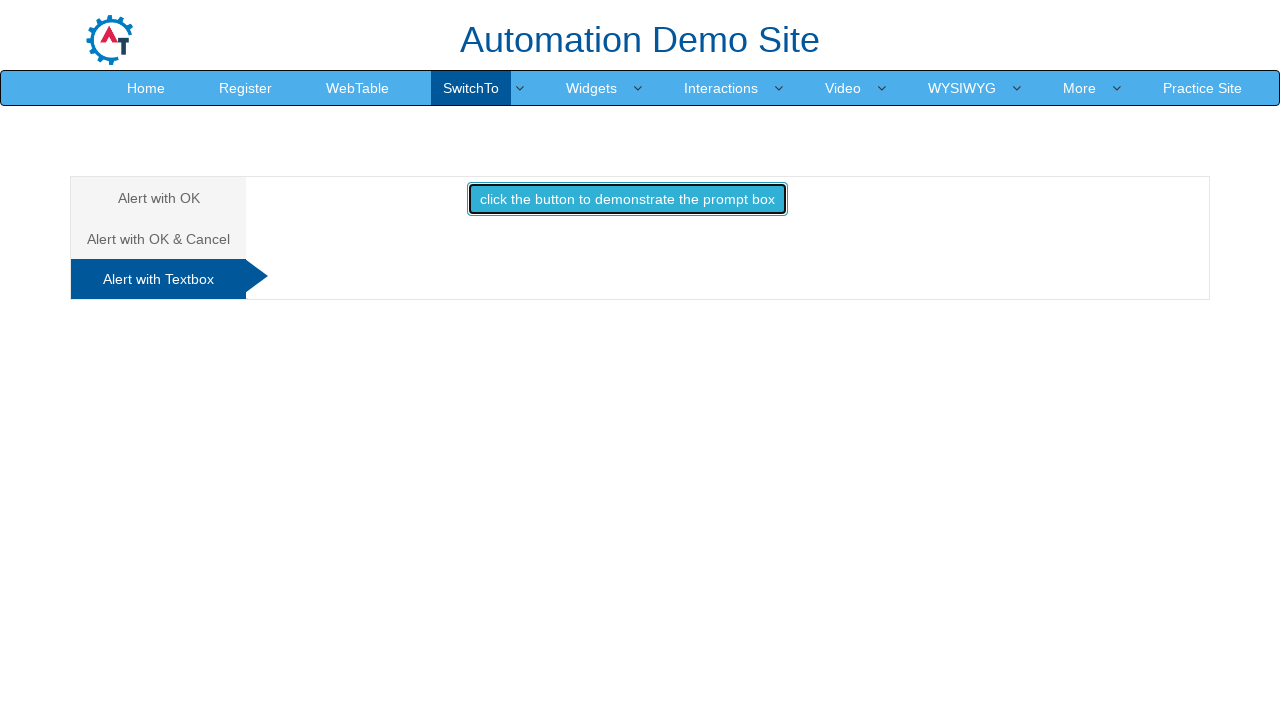

Registered alternative dialog handler function
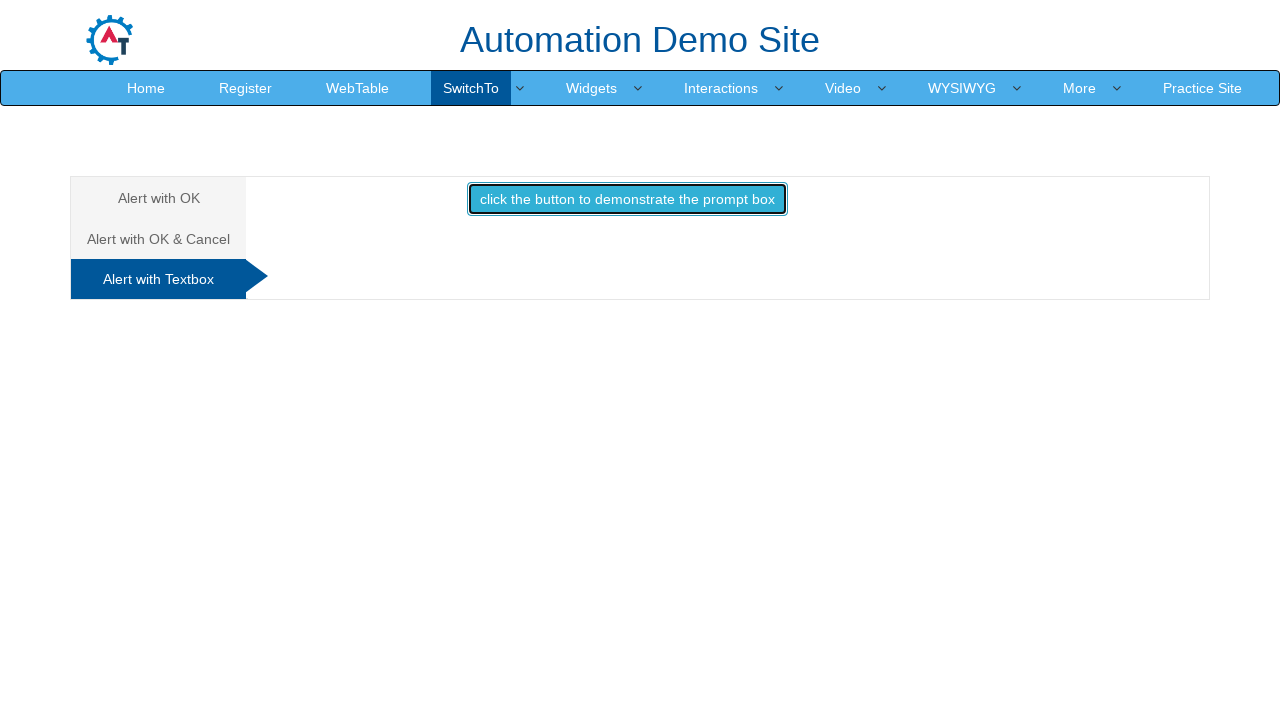

Clicked on the Textbox tab again at (158, 279) on a[href='#Textbox']
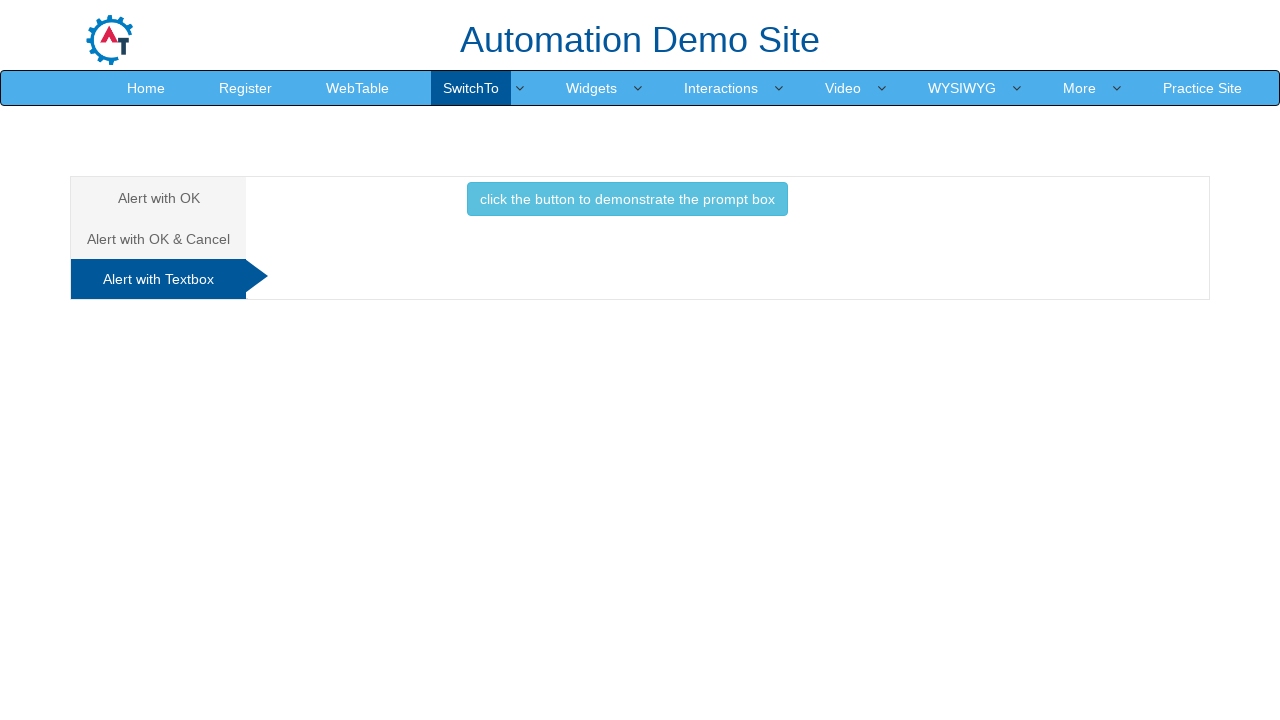

Clicked the button to trigger the prompt alert again with handler active at (627, 199) on button.btn.btn-info
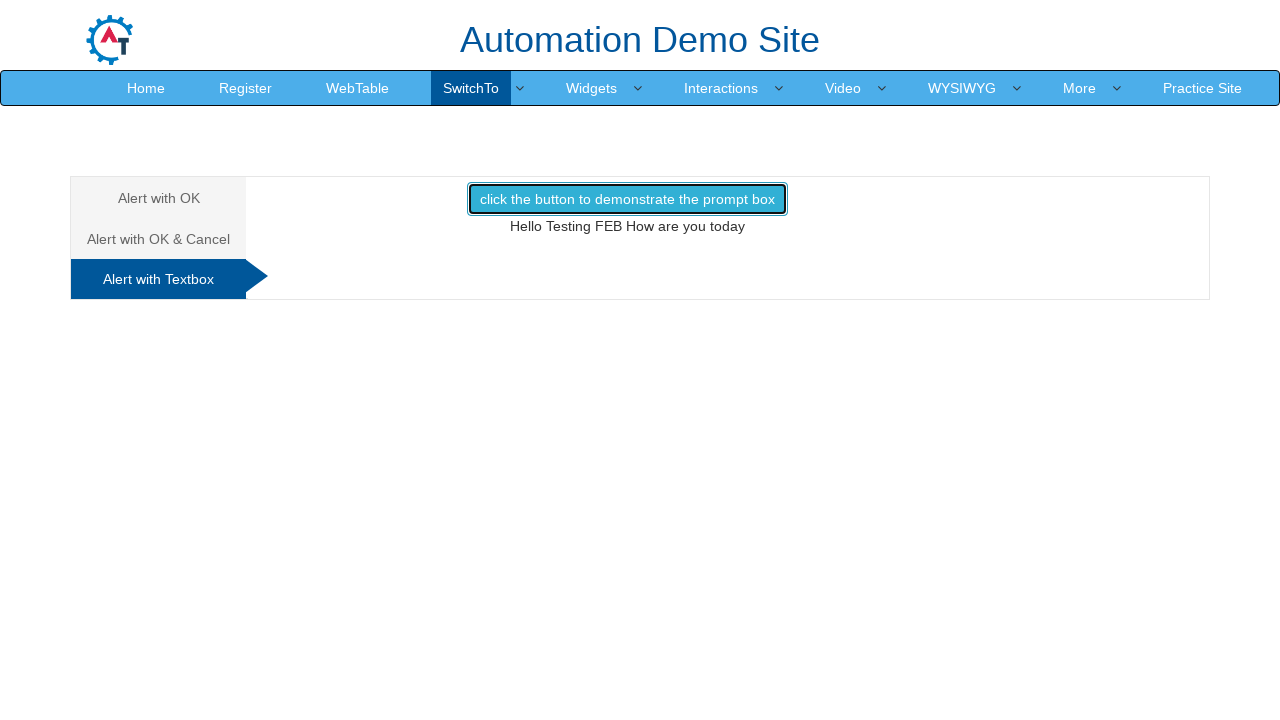

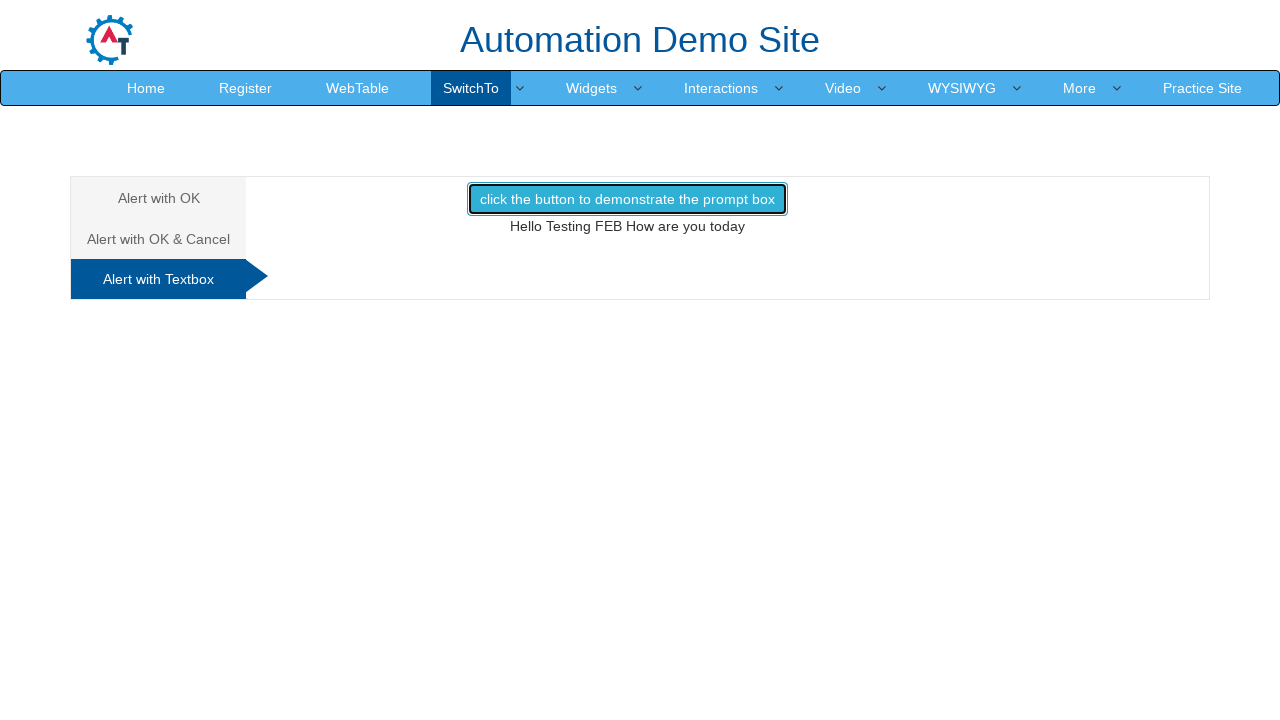